Tests browser navigation methods (goBack, goForward) between Paytm pages and clicks on a radio button for Postpaid option

Starting URL: https://paytm.com/recharge

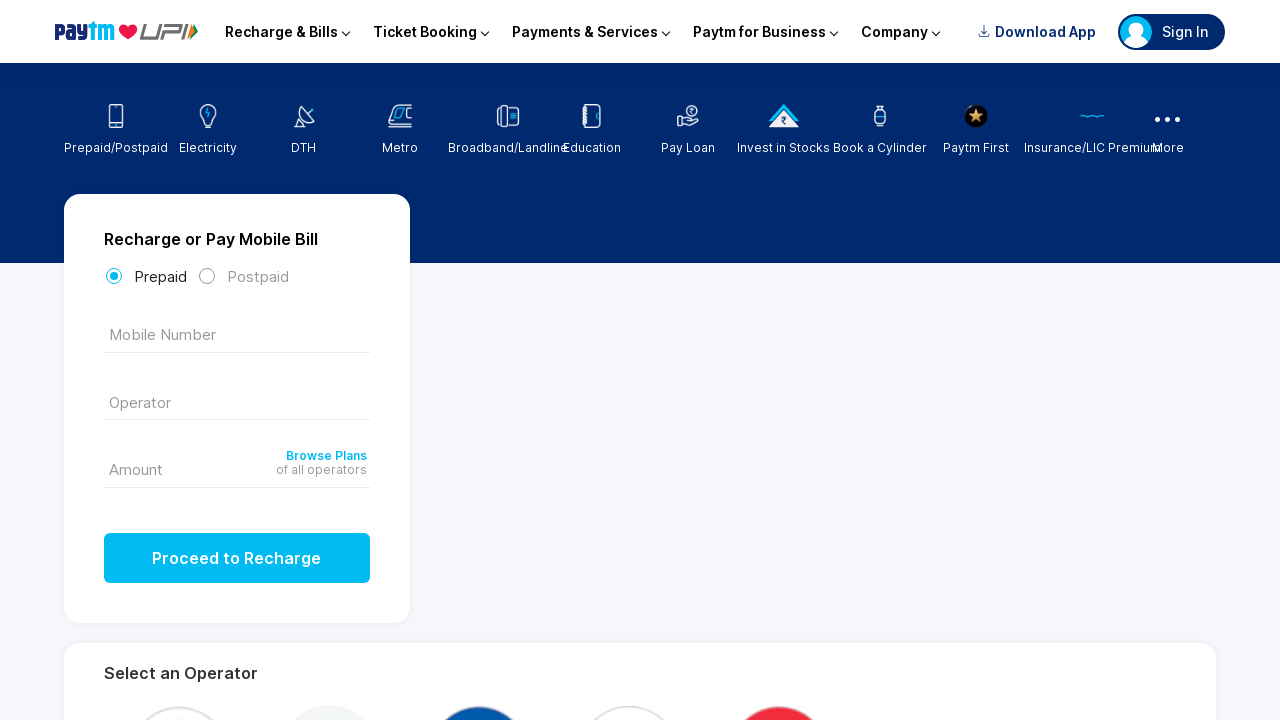

Navigated to Paytm main page
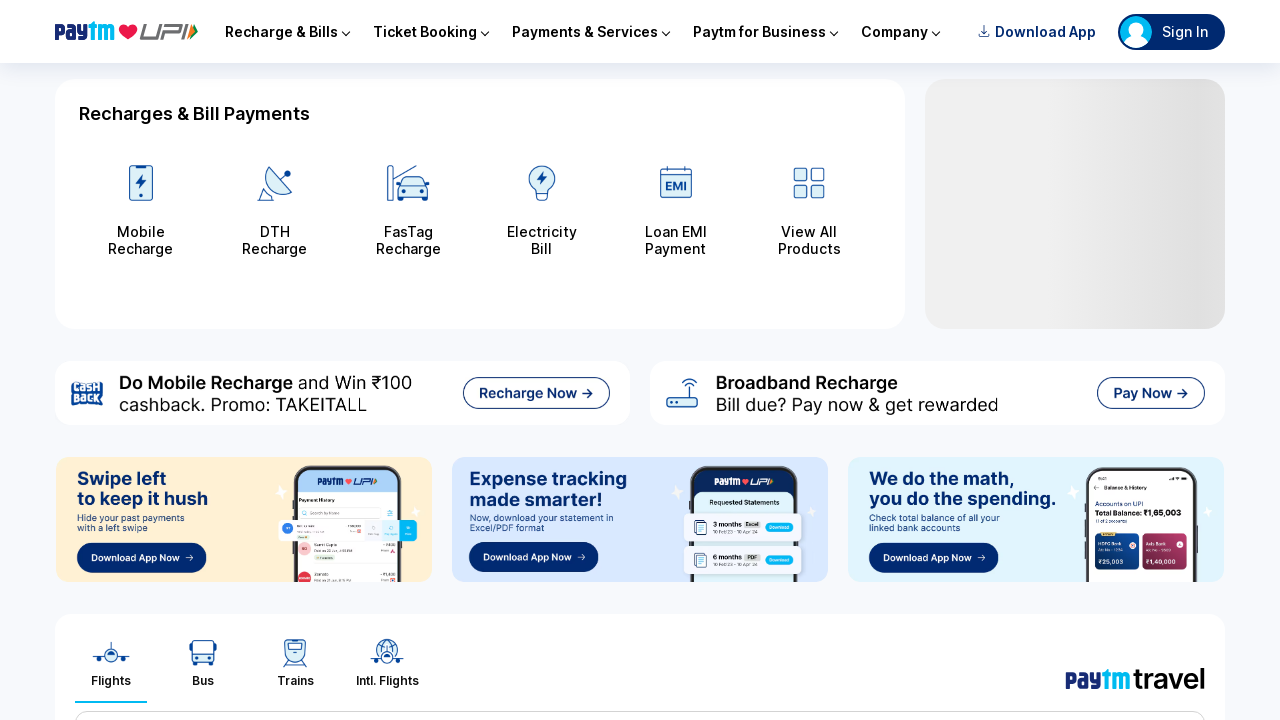

Navigated back to recharge page
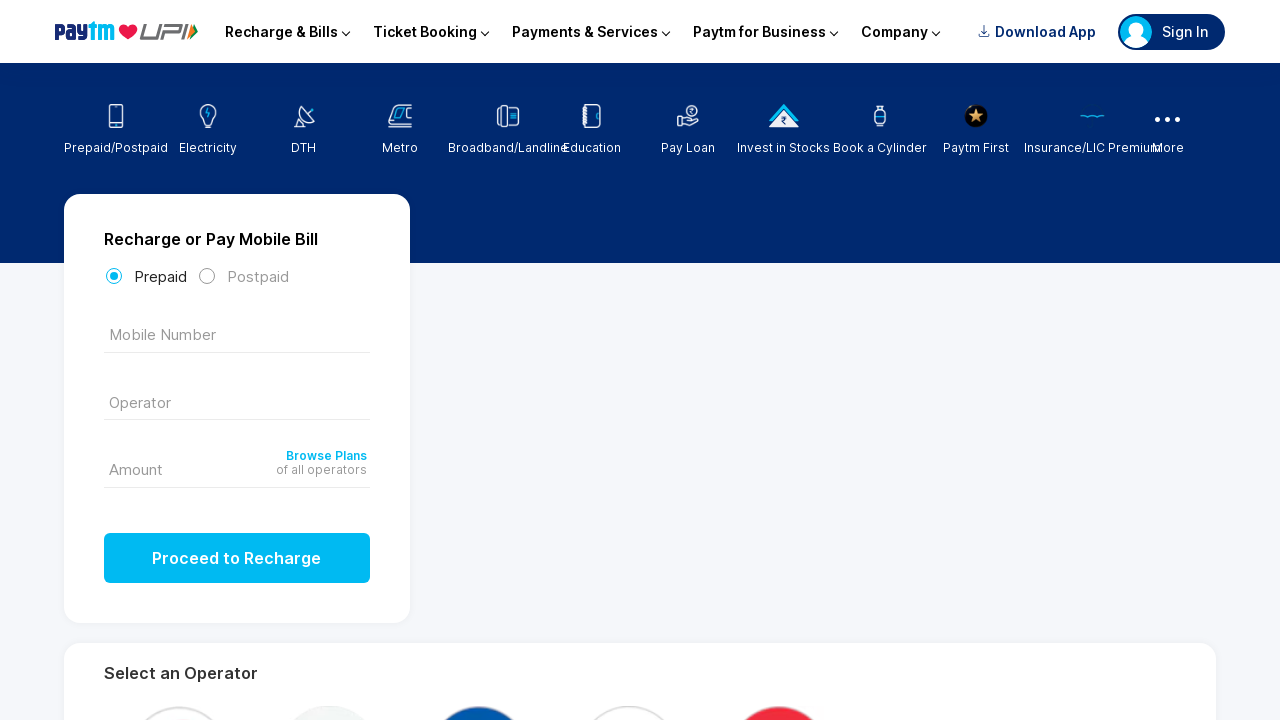

Navigated forward to main page
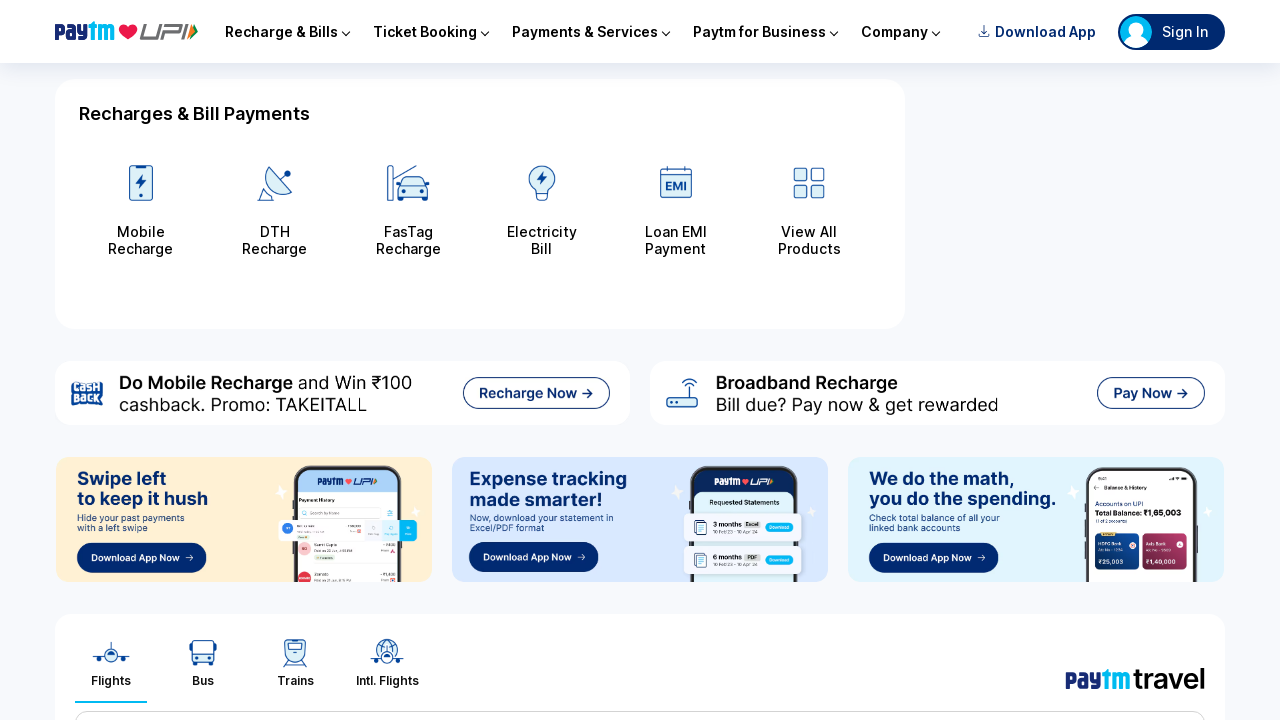

Navigated back to recharge page again
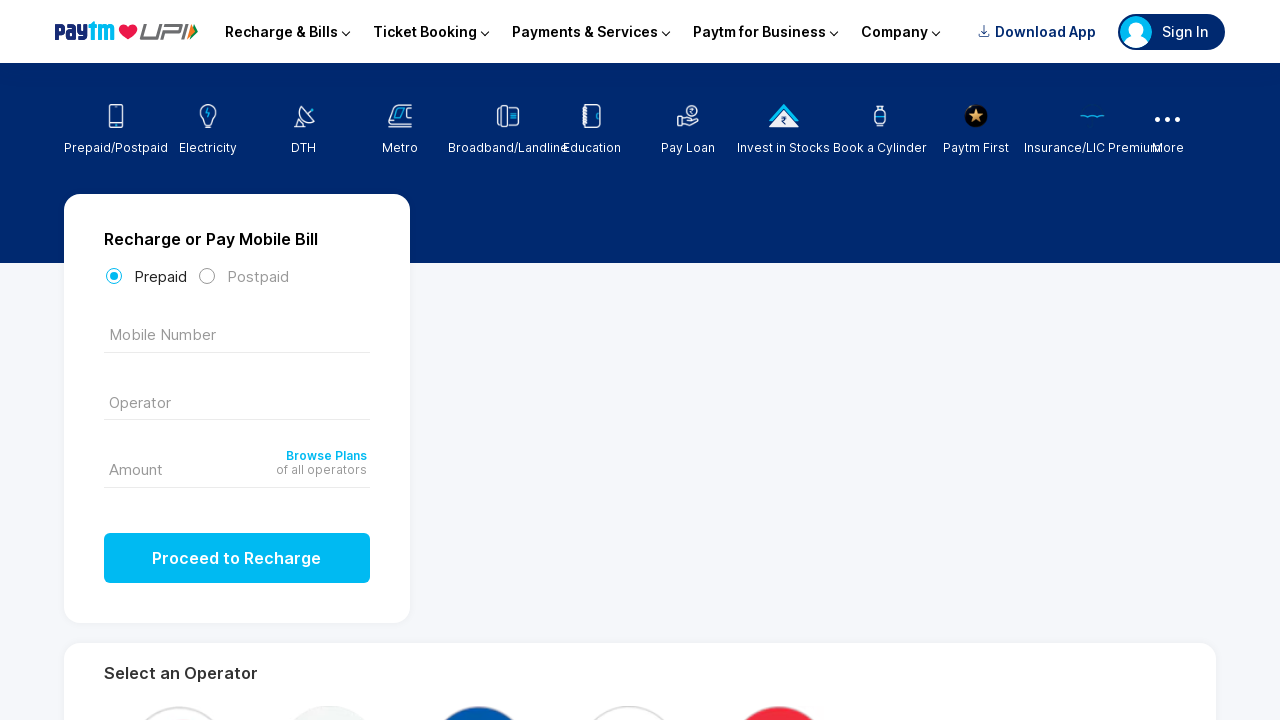

Clicked on Postpaid radio button option at (243, 276) on xpath=//label[text()='Postpaid']
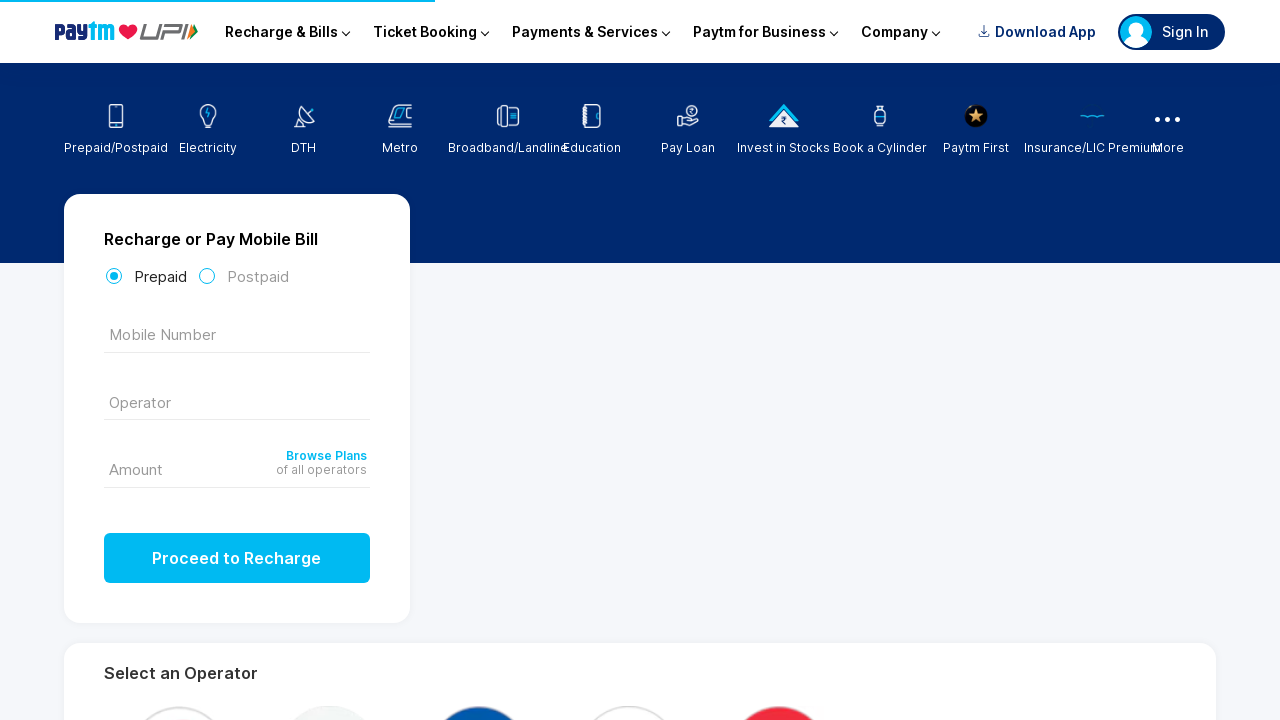

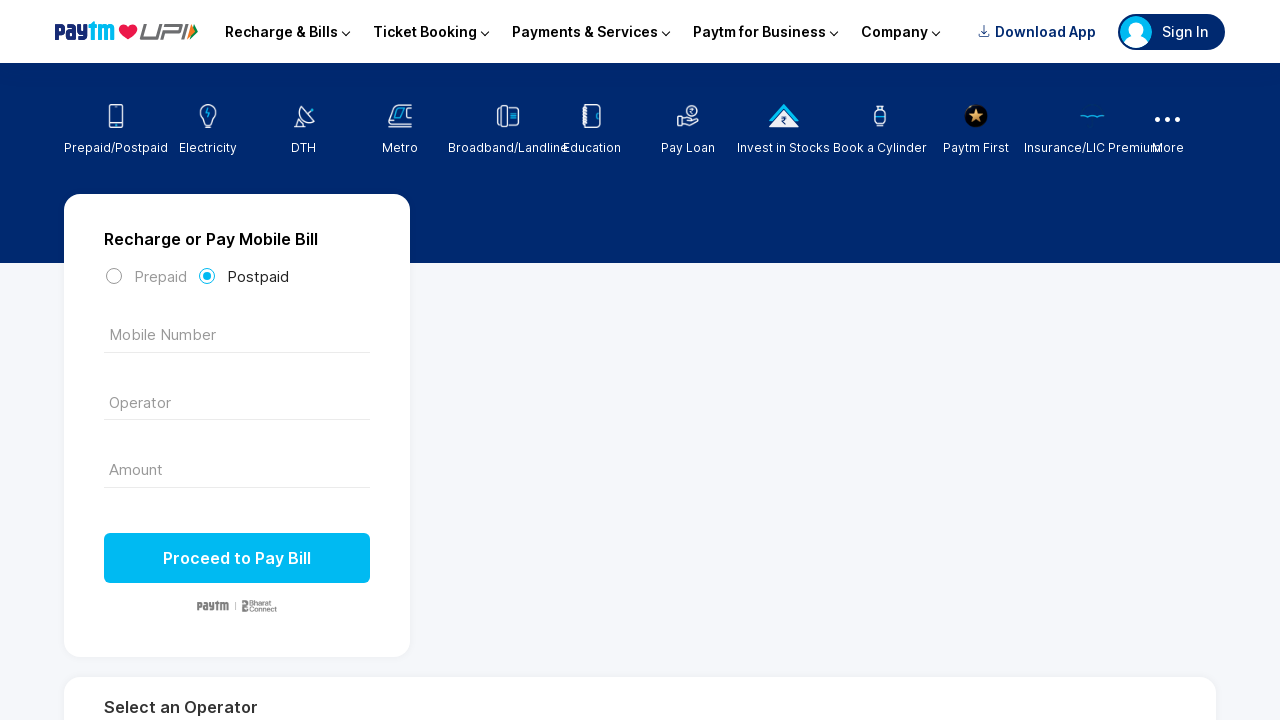